Tests jQuery UI custom dropdown by selecting different number values and verifying the selection is displayed correctly

Starting URL: https://jqueryui.com/resources/demos/selectmenu/default.html

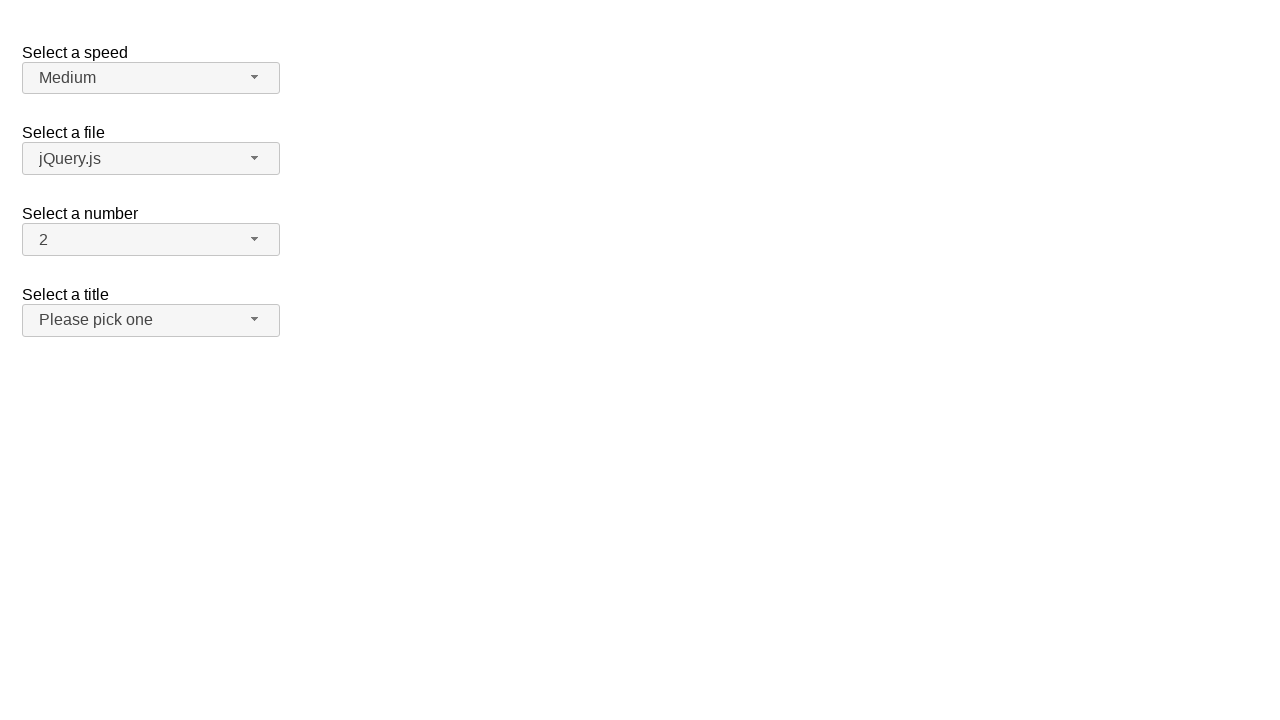

Clicked number dropdown button to open menu at (151, 240) on xpath=//span[@id='number-button']
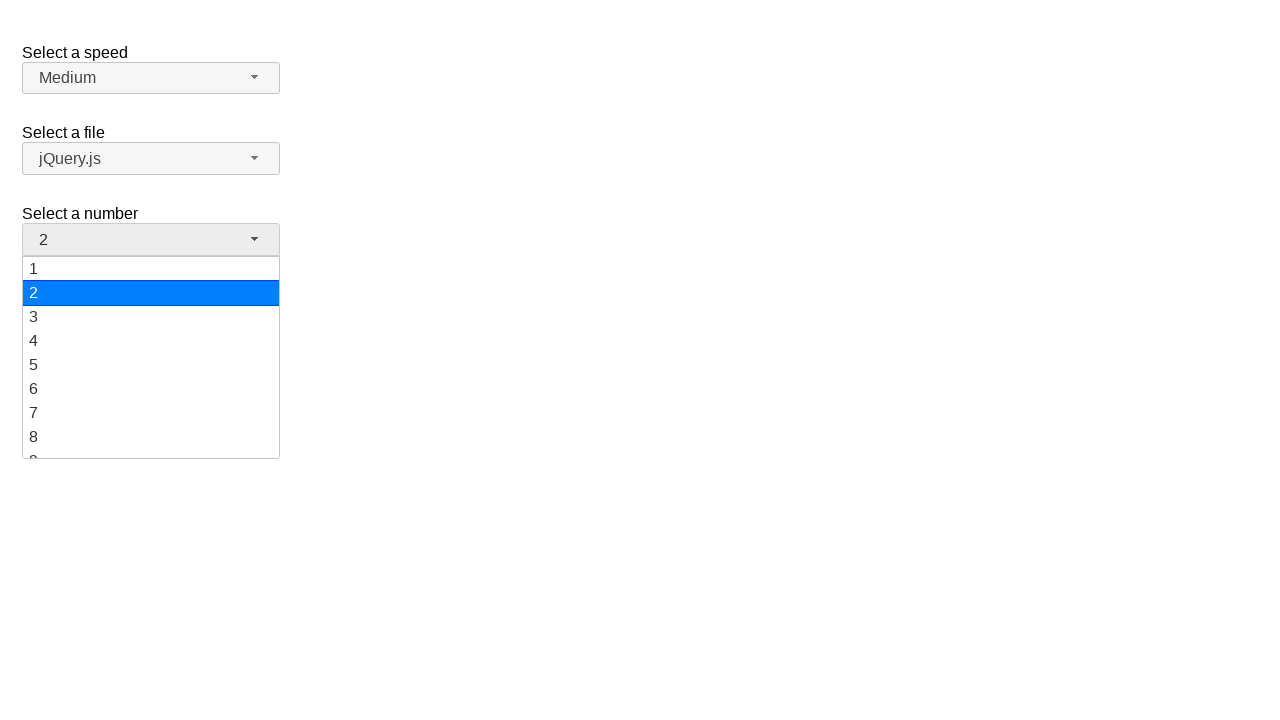

Number dropdown menu loaded
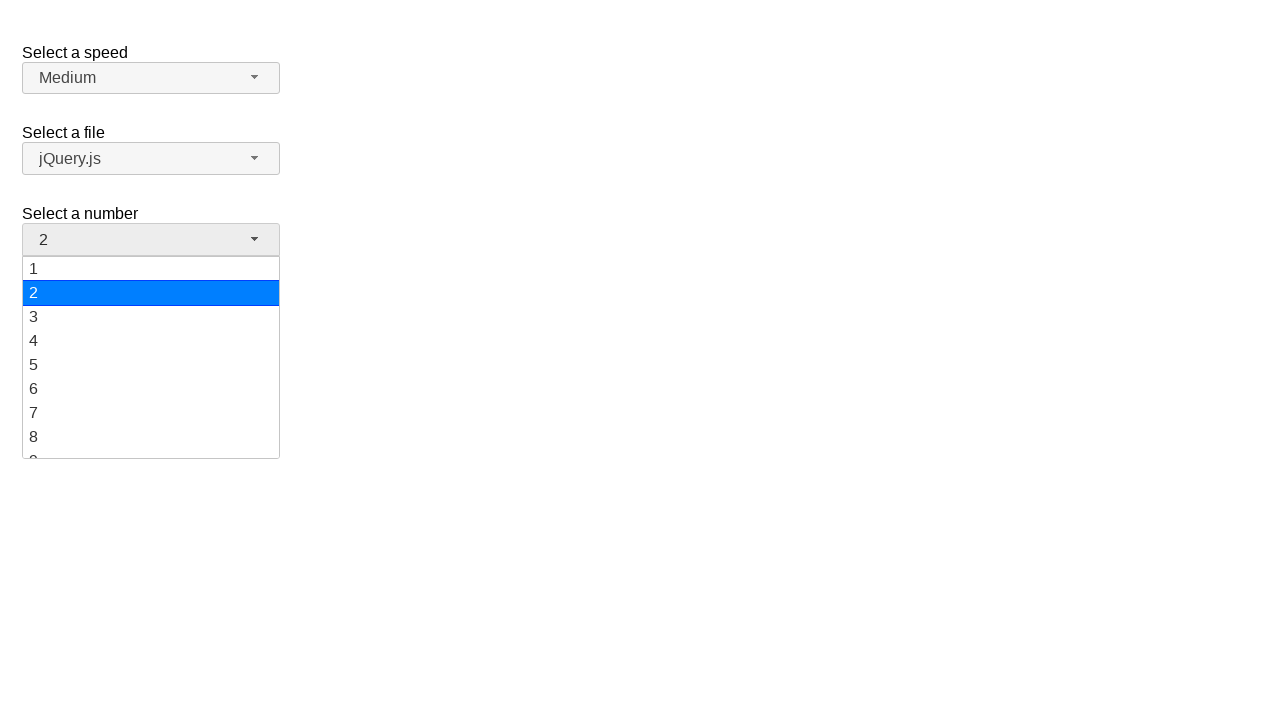

Selected '13' from the dropdown menu at (151, 357) on xpath=//ul[@id='number-menu']//div[text()='13']
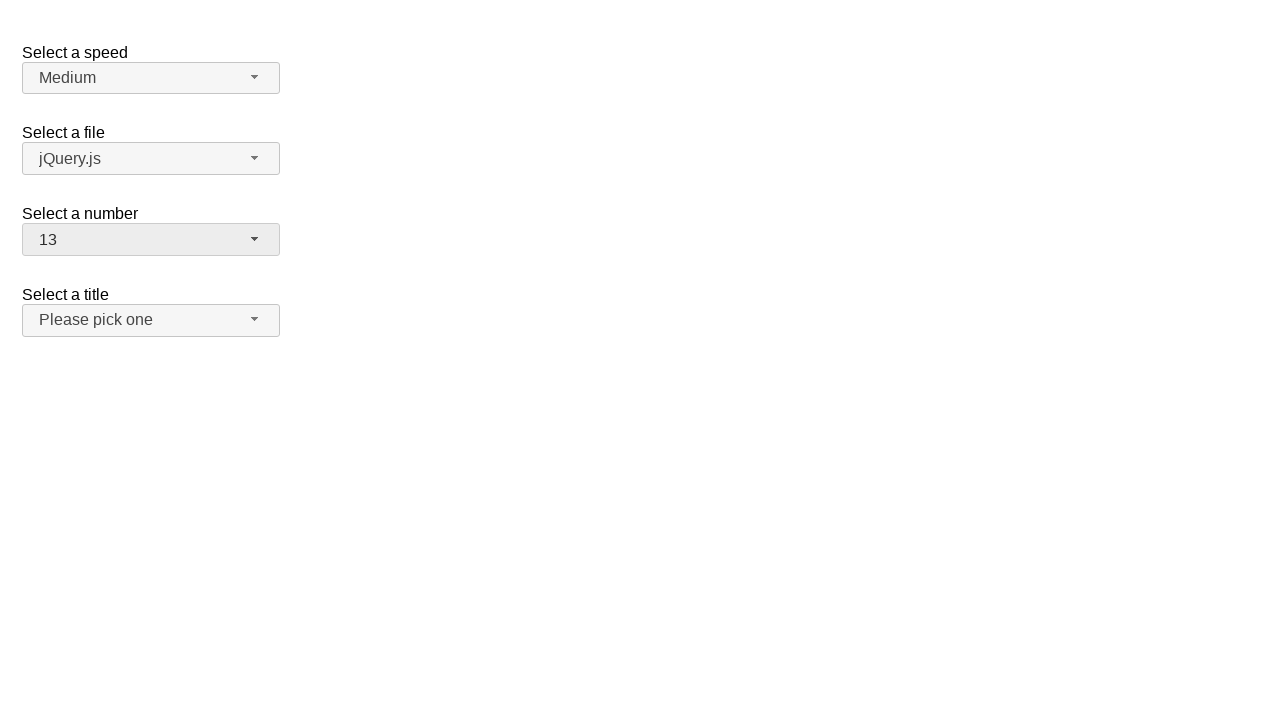

Waited 1 second to verify '13' selection is displayed
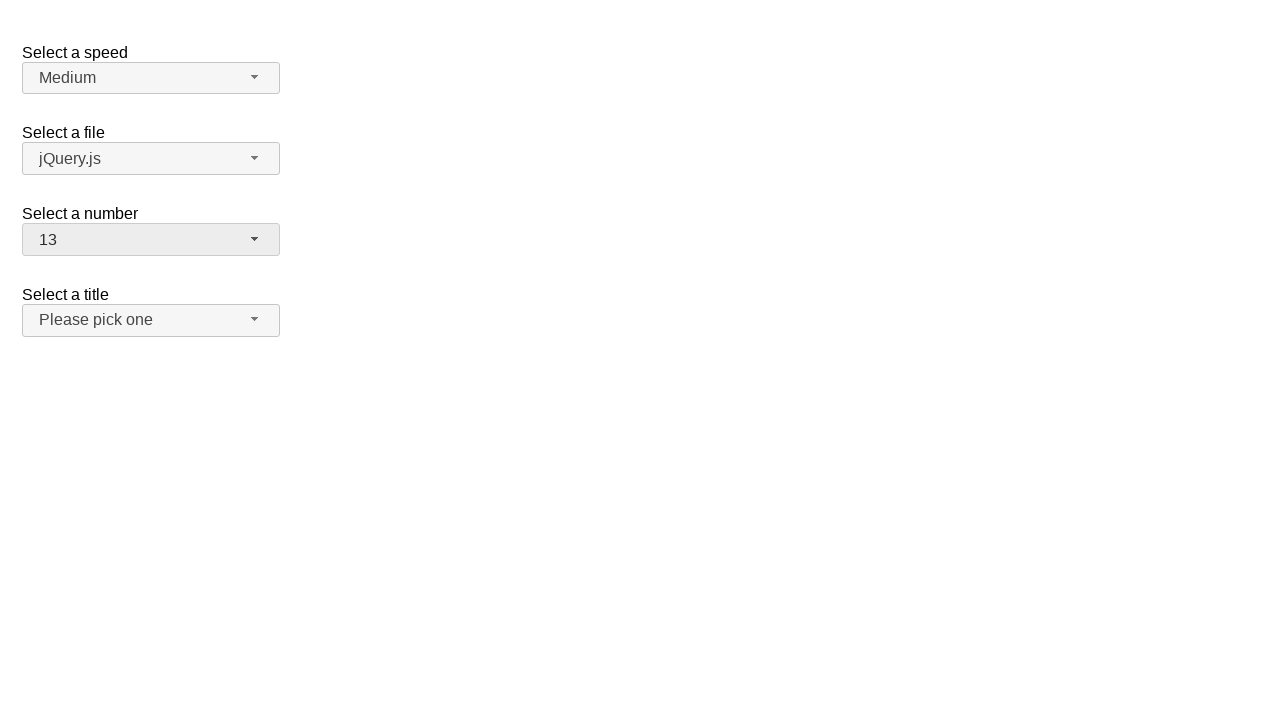

Clicked number dropdown button to open menu again at (151, 240) on xpath=//span[@id='number-button']
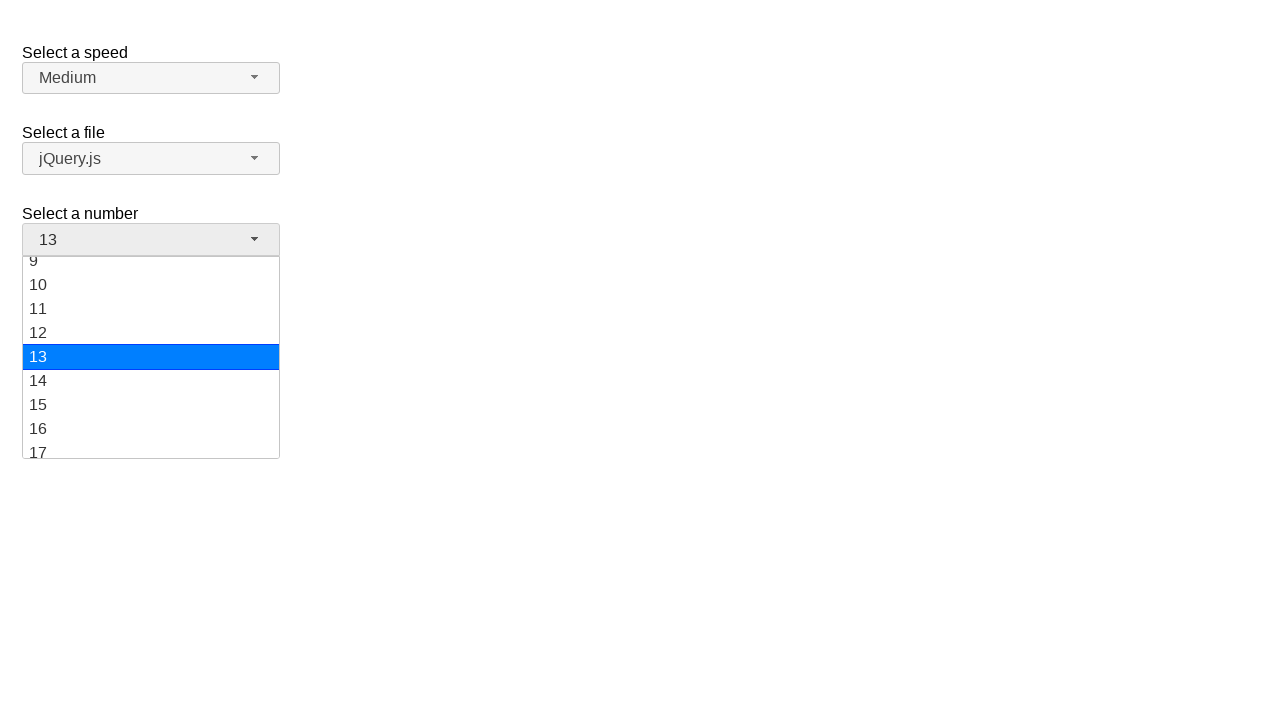

Number dropdown menu loaded
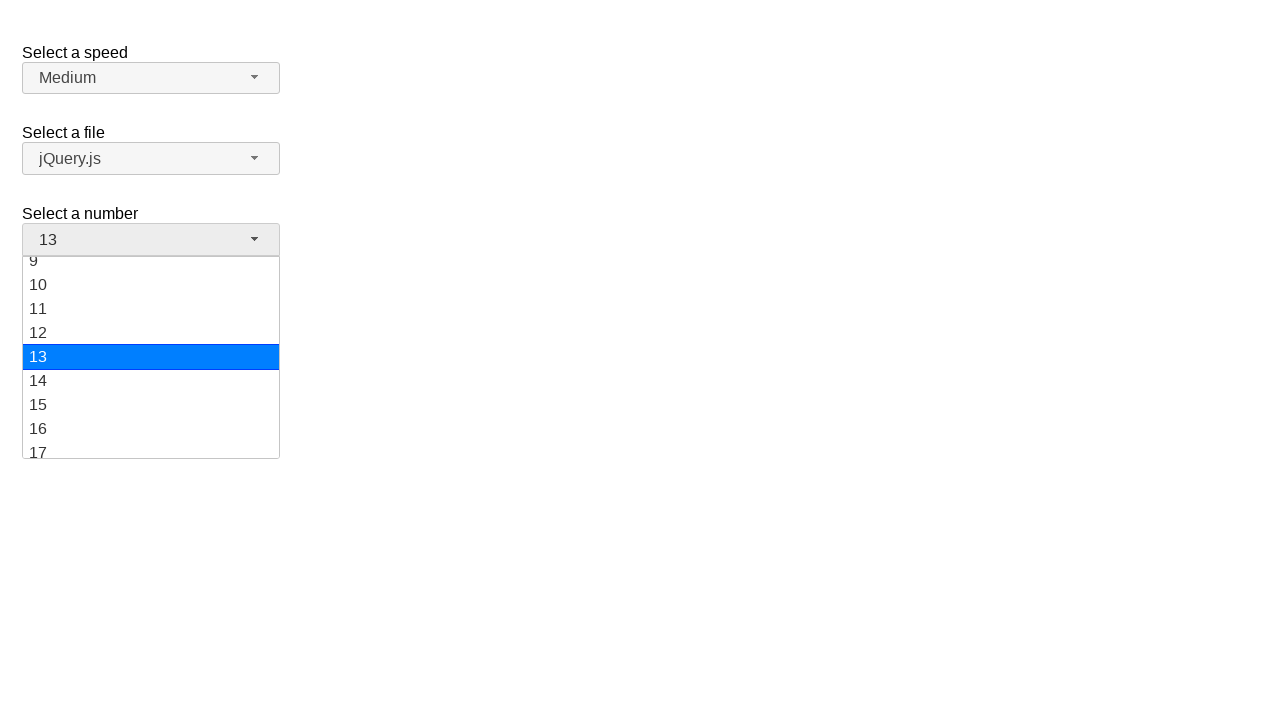

Selected '8' from the dropdown menu at (151, 357) on xpath=//ul[@id='number-menu']//div[text()='8']
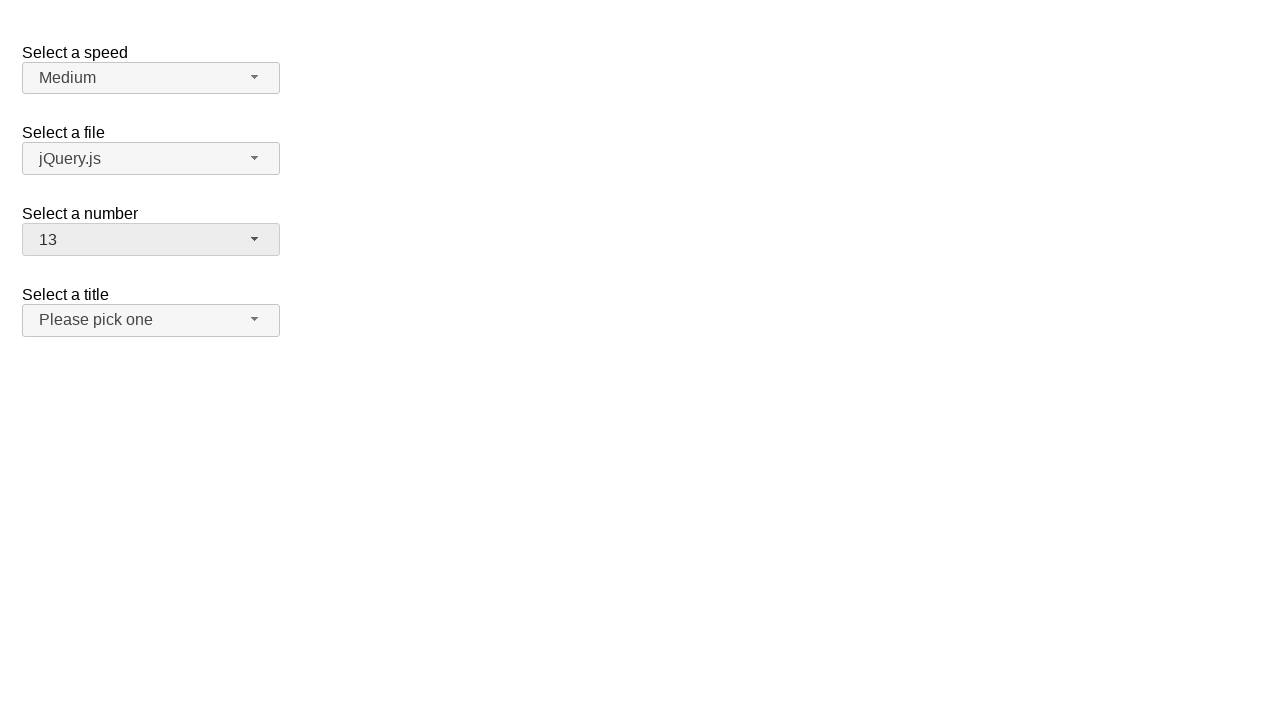

Waited 1 second to verify '8' selection is displayed
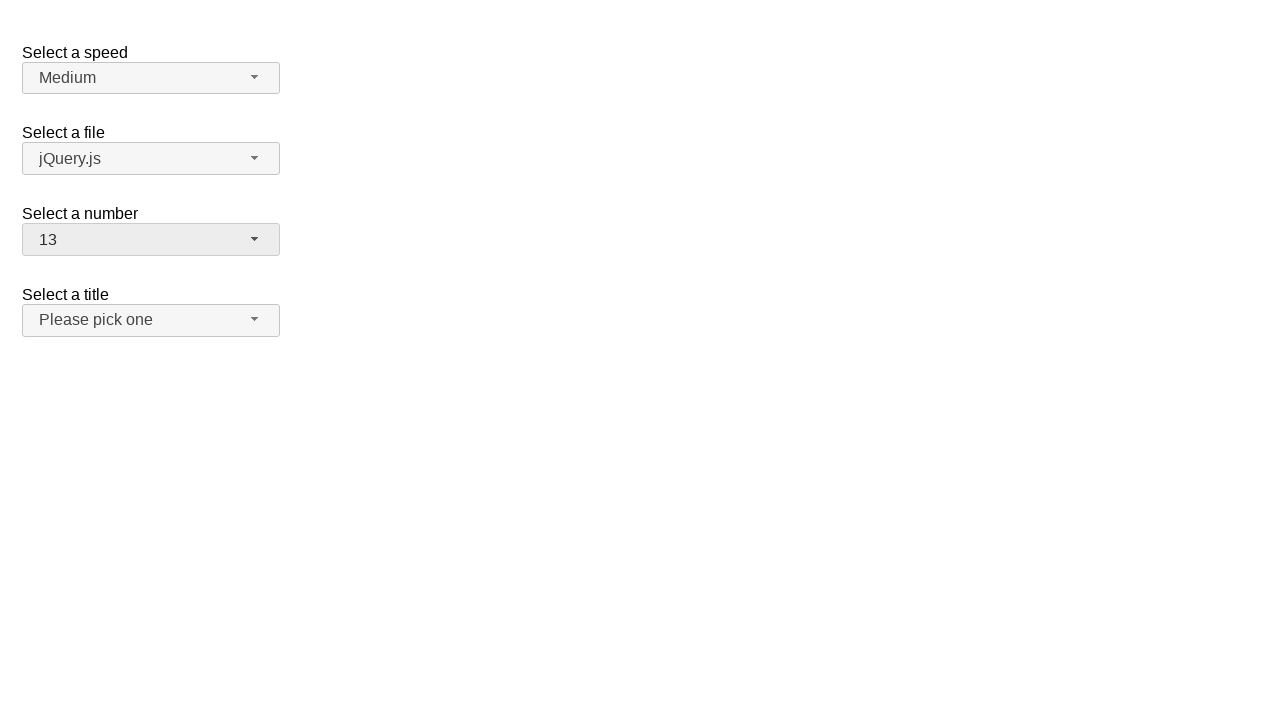

Clicked number dropdown button to open menu again at (151, 240) on xpath=//span[@id='number-button']
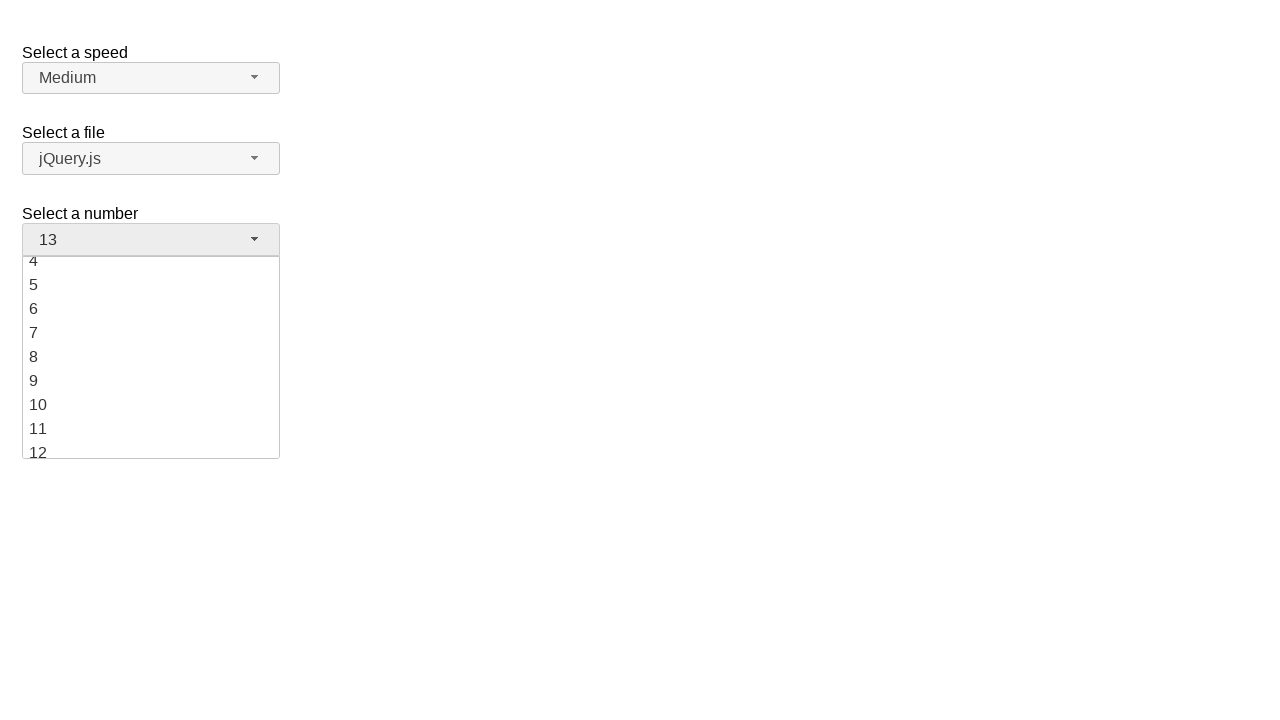

Number dropdown menu loaded
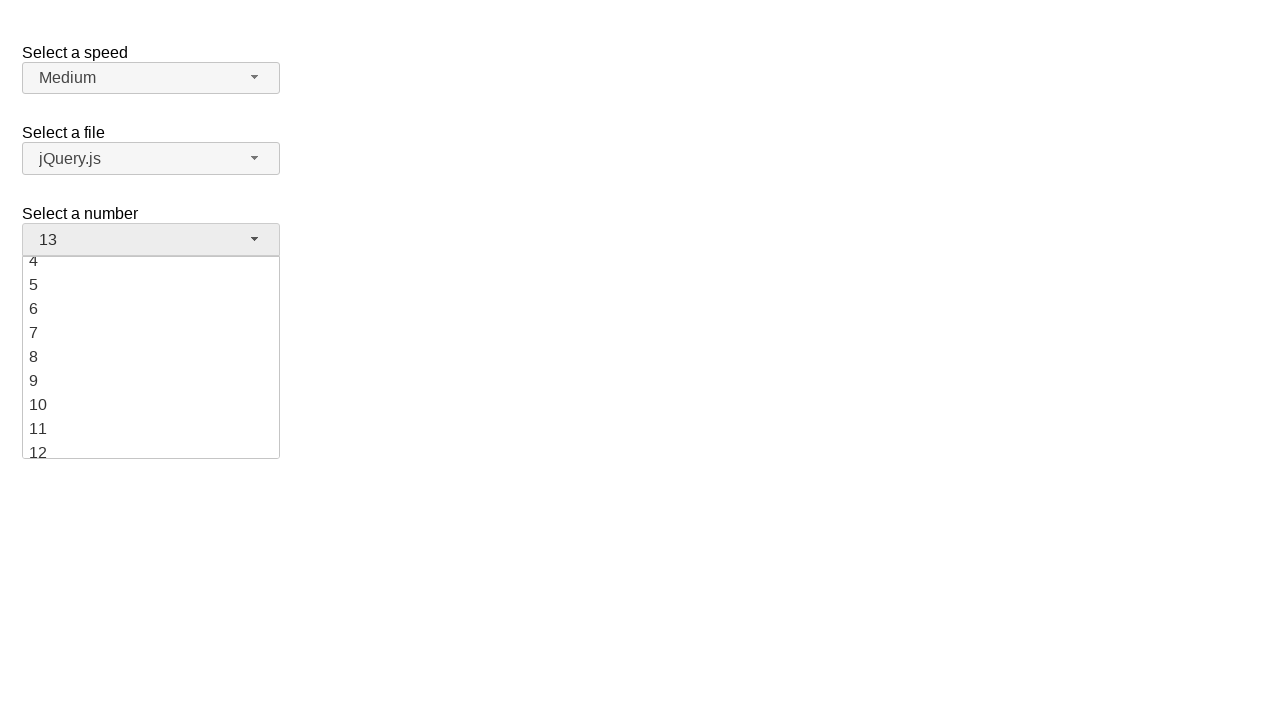

Selected '19' from the dropdown menu at (151, 445) on xpath=//ul[@id='number-menu']//div[text()='19']
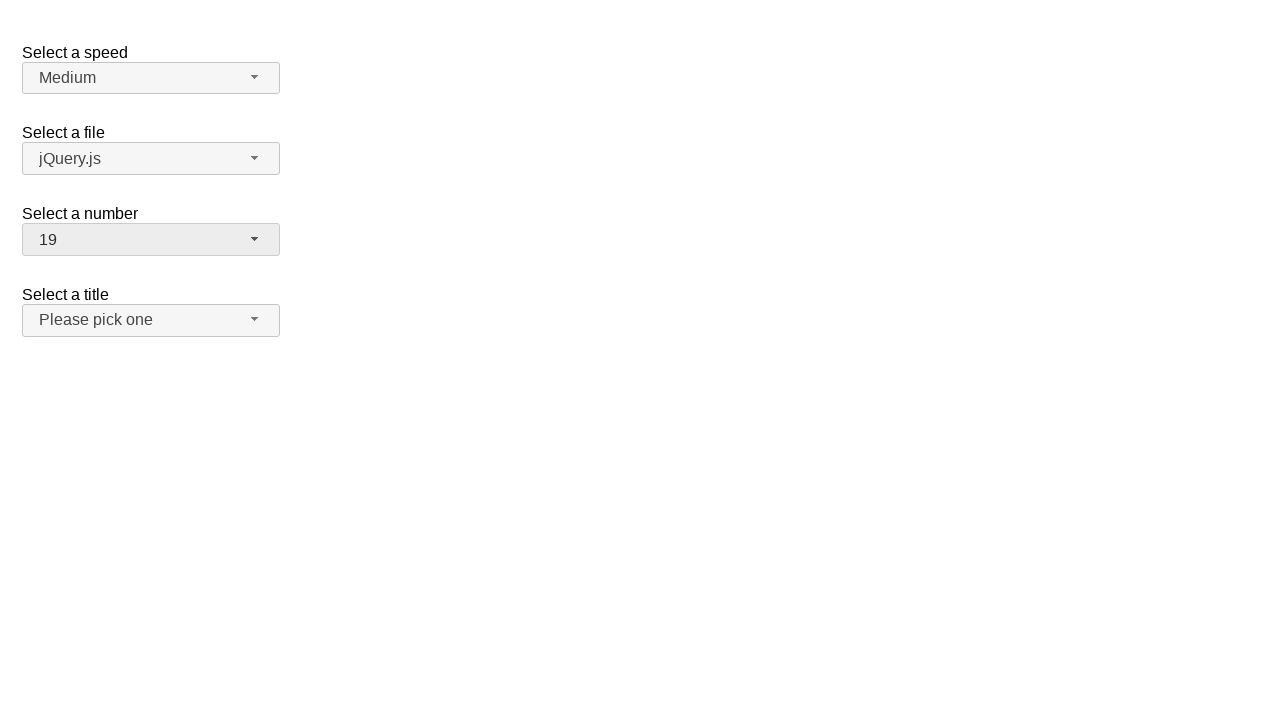

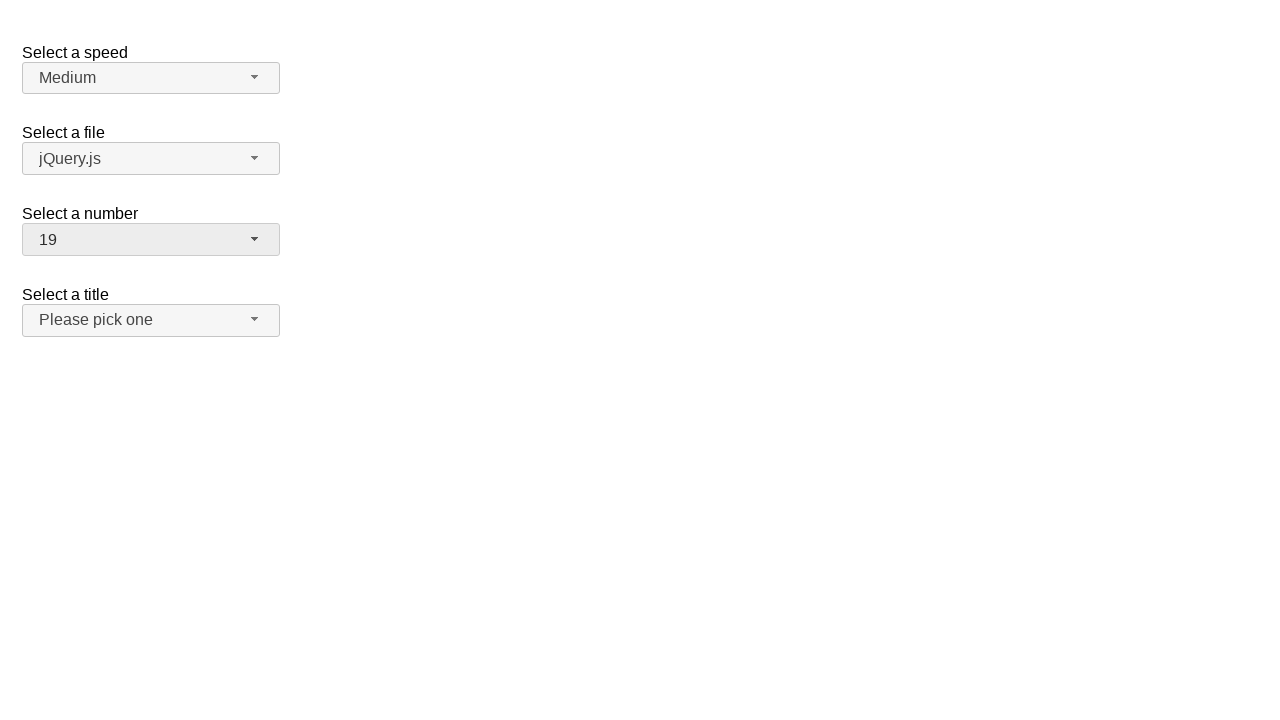